Tests that clicking the Email column header sorts the email values in ascending alphabetical order.

Starting URL: https://the-internet.herokuapp.com/tables

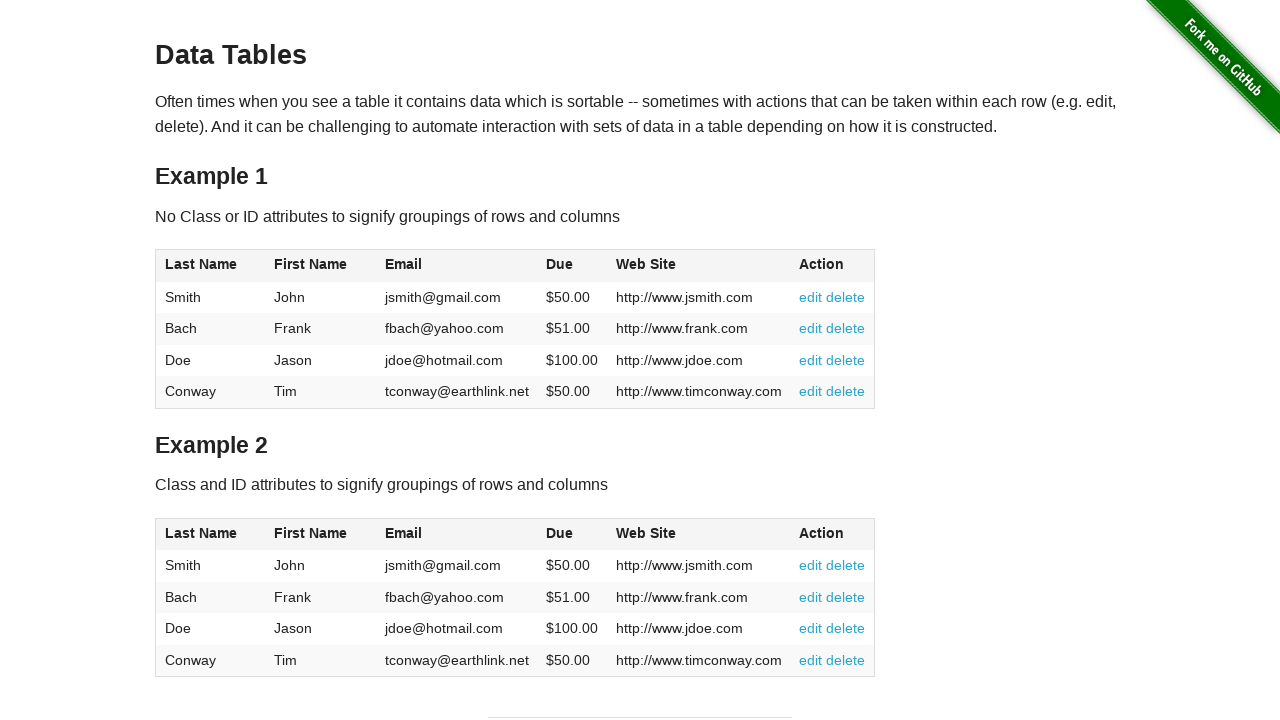

Navigated to the-internet.herokuapp.com/tables
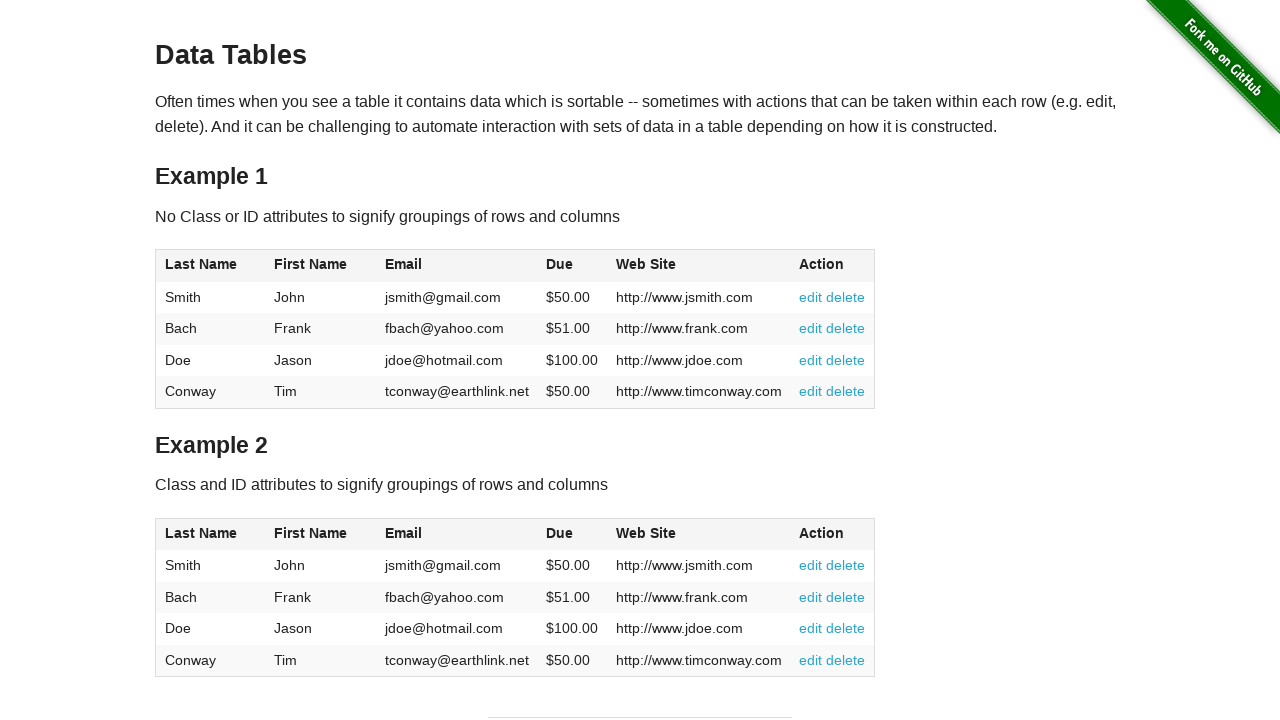

Clicked Email column header to sort ascending at (457, 266) on #table1 thead tr th:nth-of-type(3)
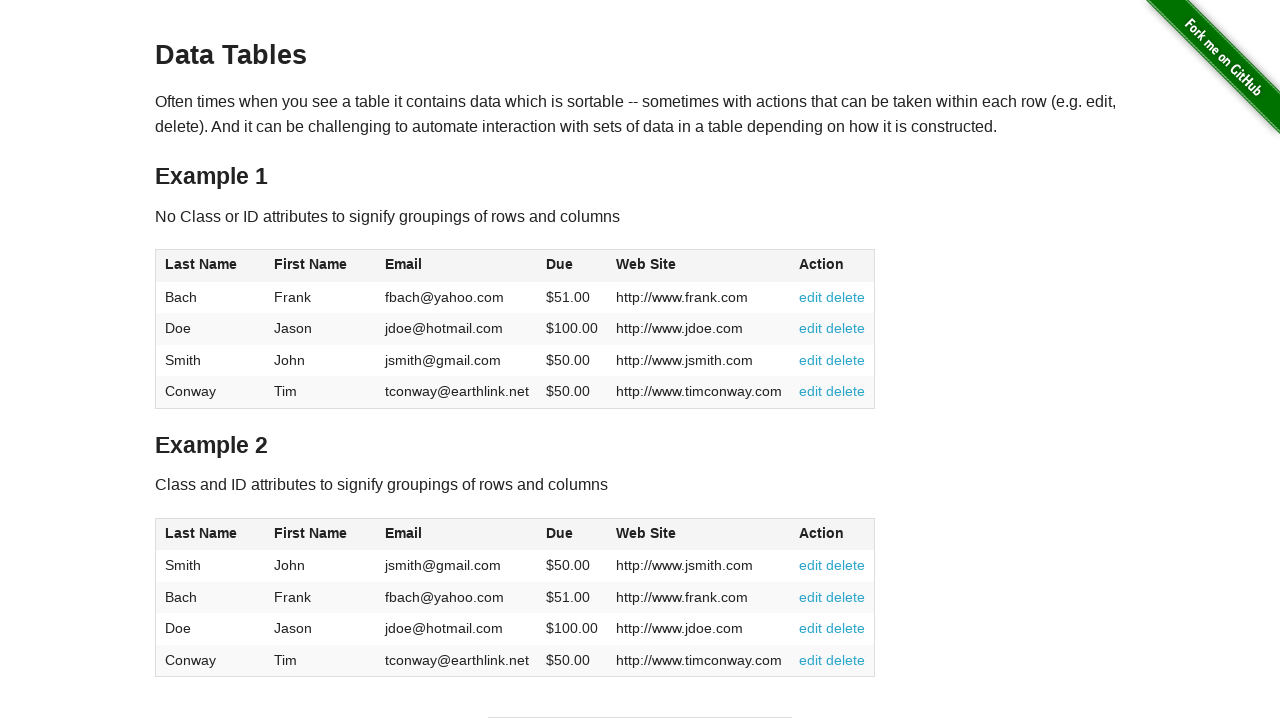

Table email column data loaded after sort
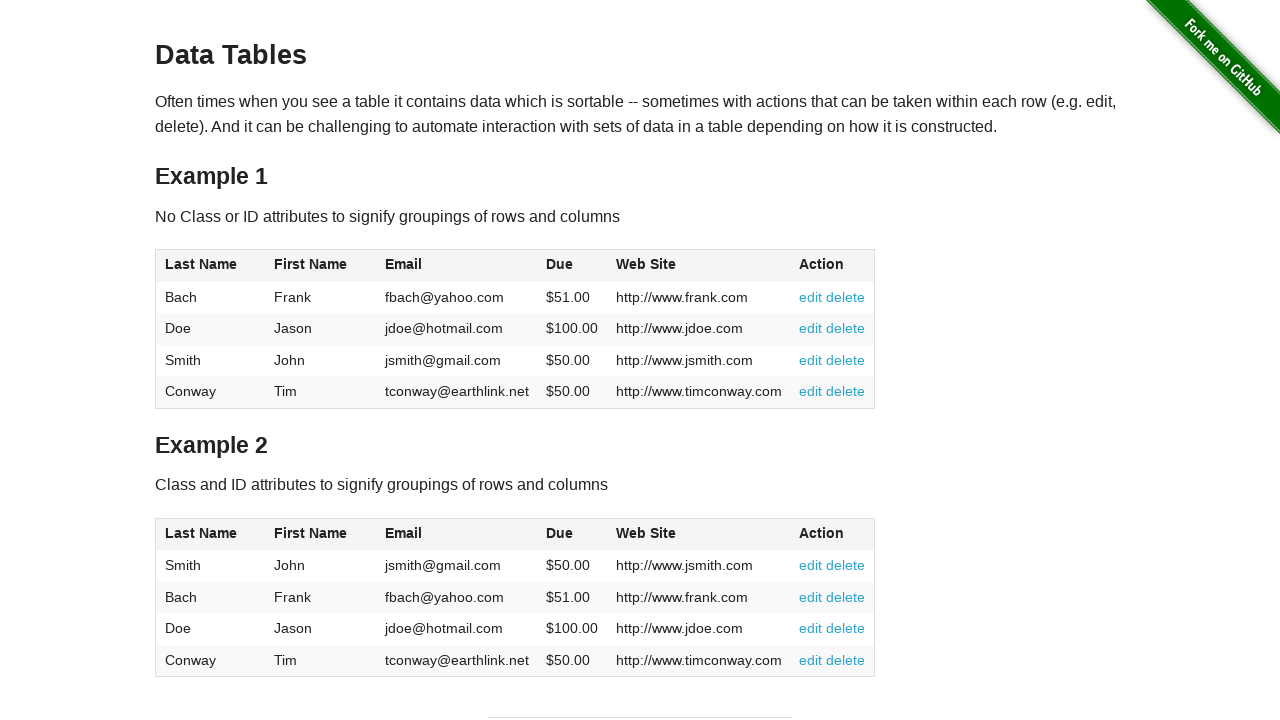

Extracted email values from sorted column: ['fbach@yahoo.com', 'jdoe@hotmail.com', 'jsmith@gmail.com', 'tconway@earthlink.net']
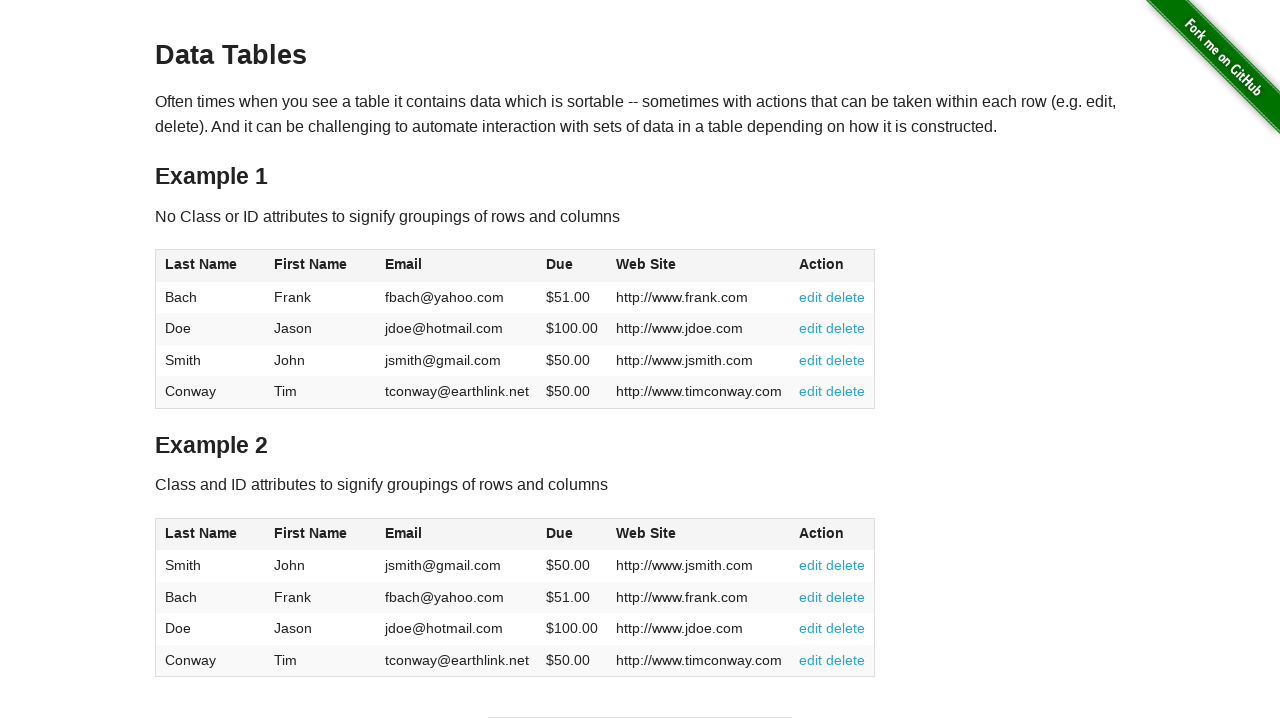

Verified emails are sorted in ascending alphabetical order
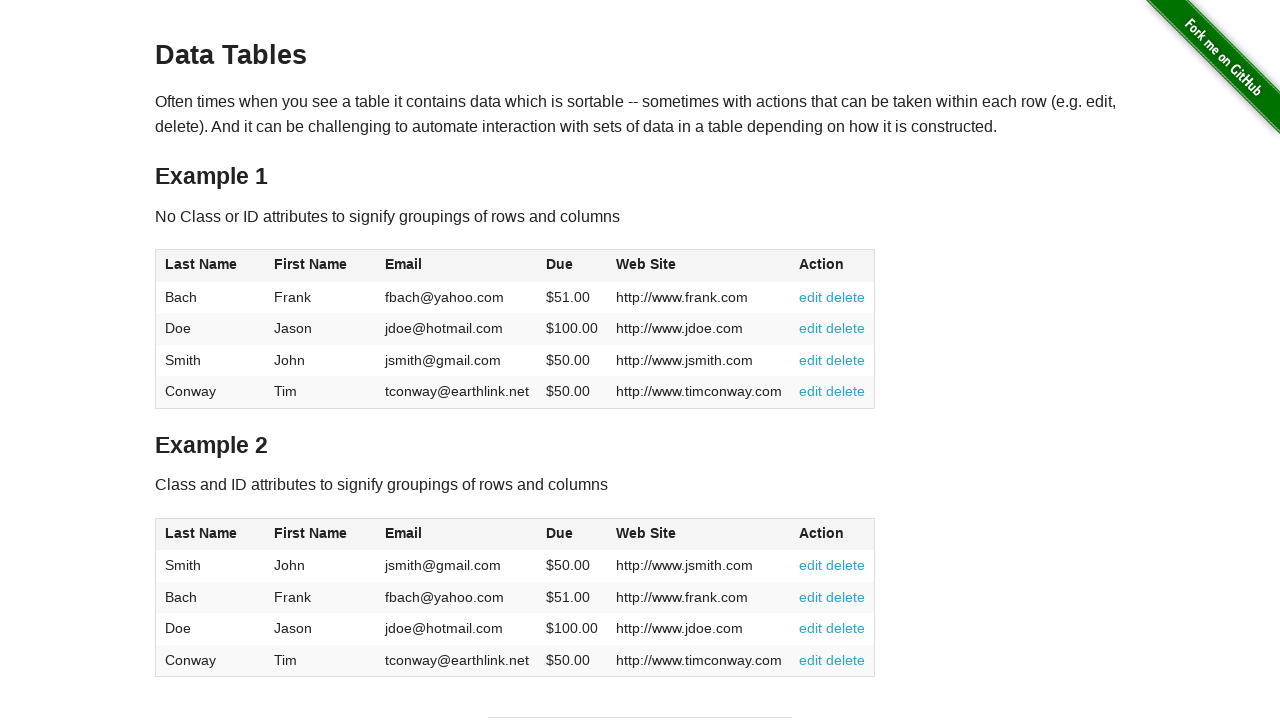

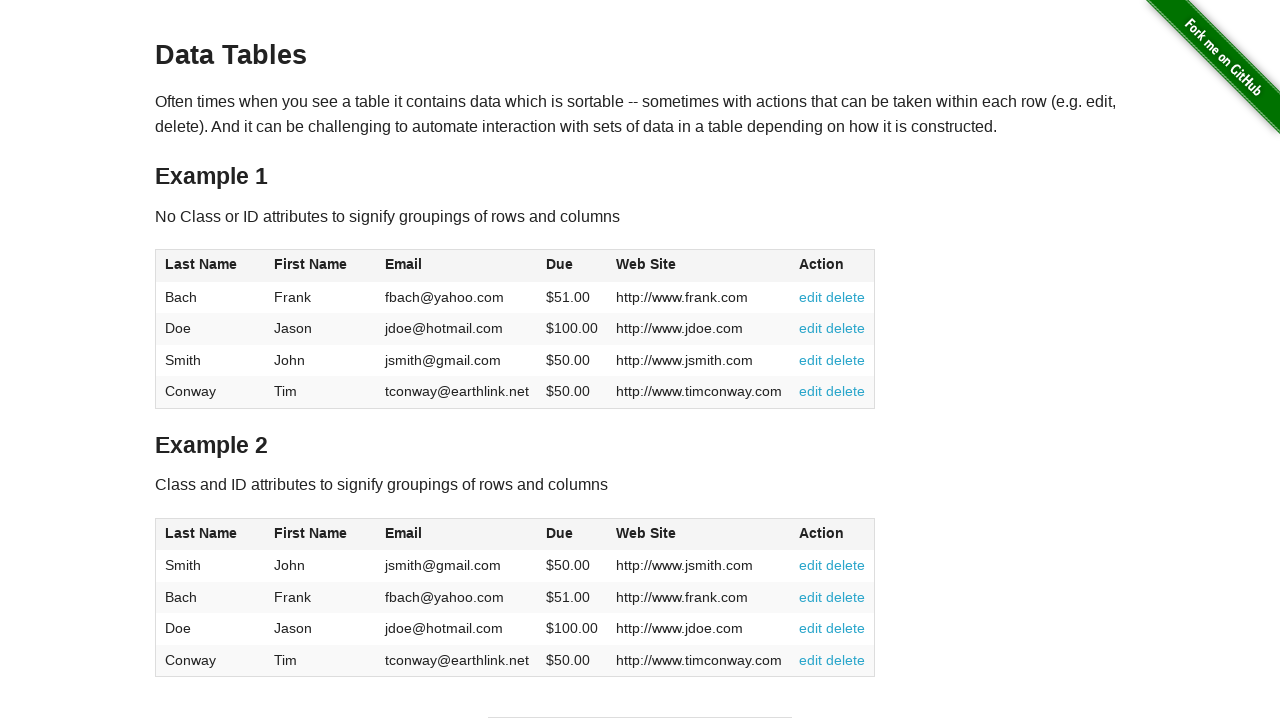